Verifies that the login header text displays "Login"

Starting URL: https://opensource-demo.orangehrmlive.com/

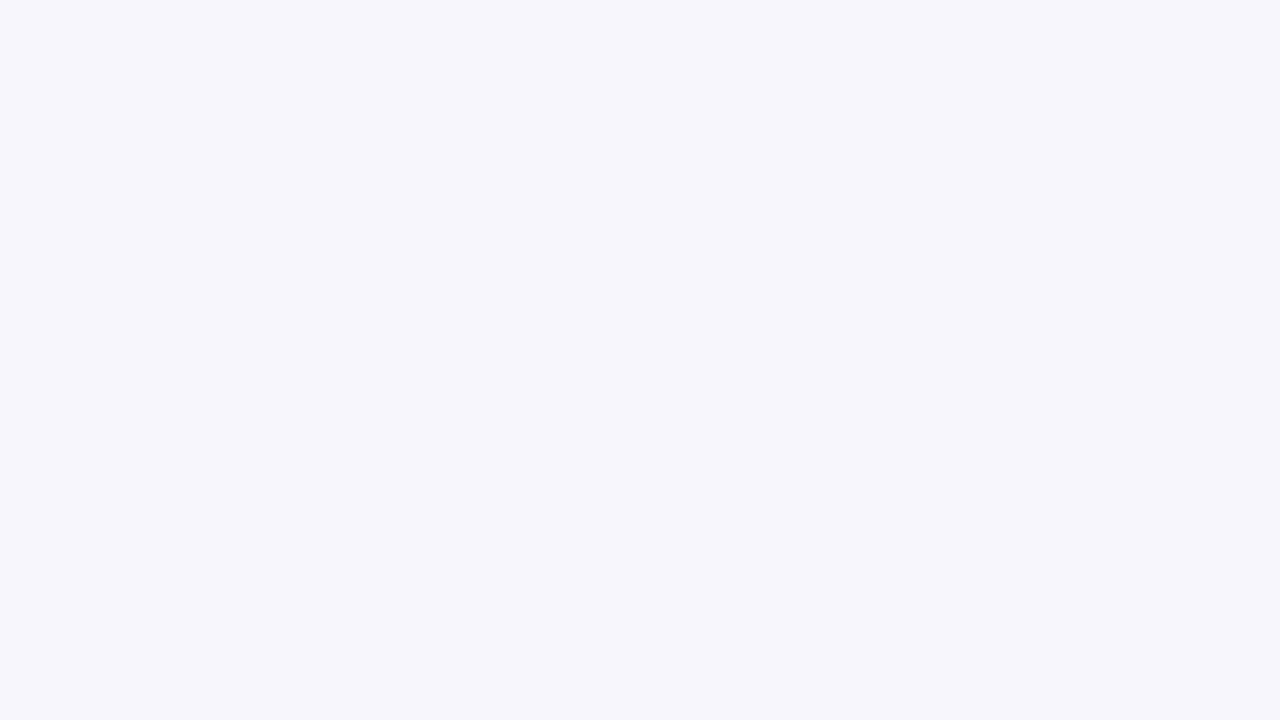

Navigated to OrangeHRM login page
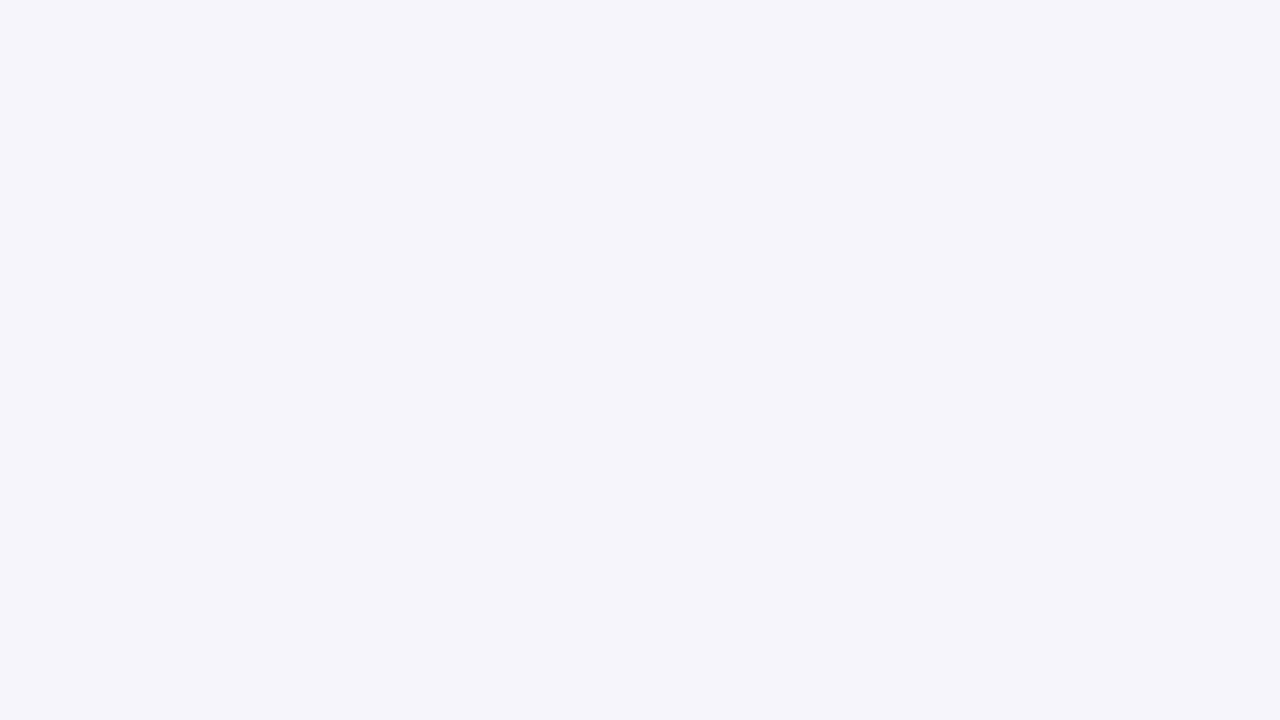

Located header element with h5 selector
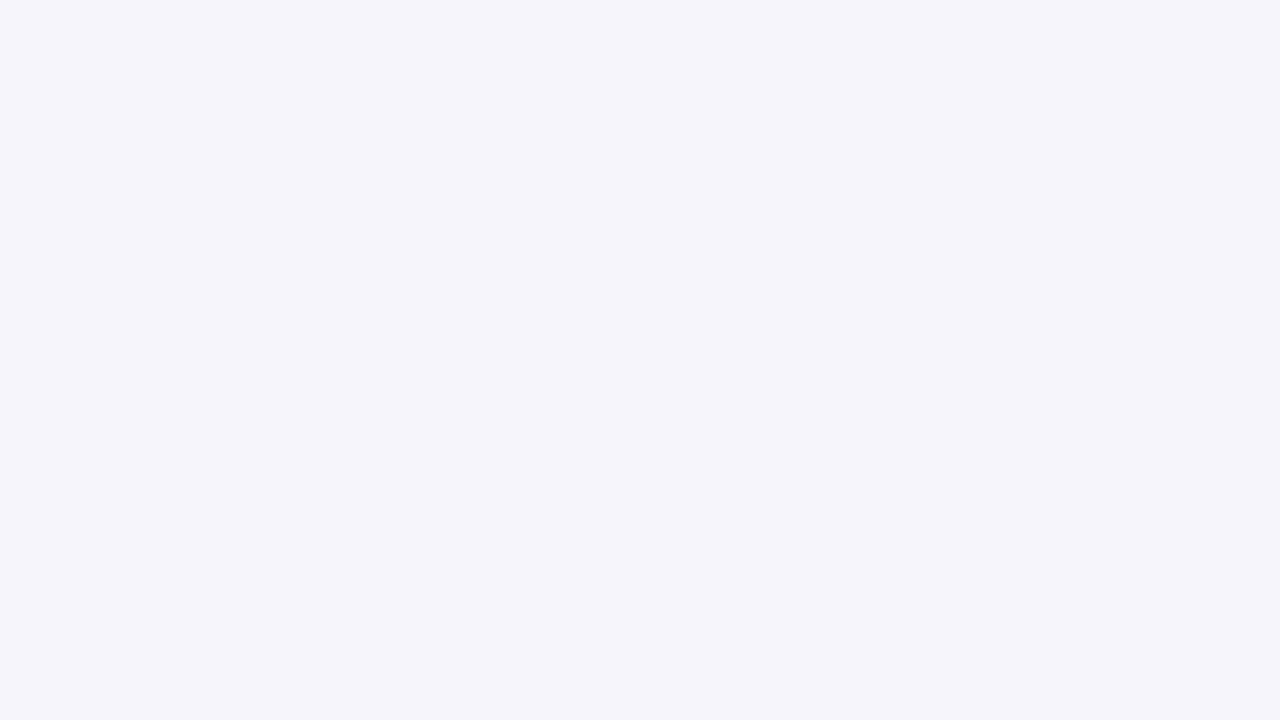

Verified that login header text displays 'Login'
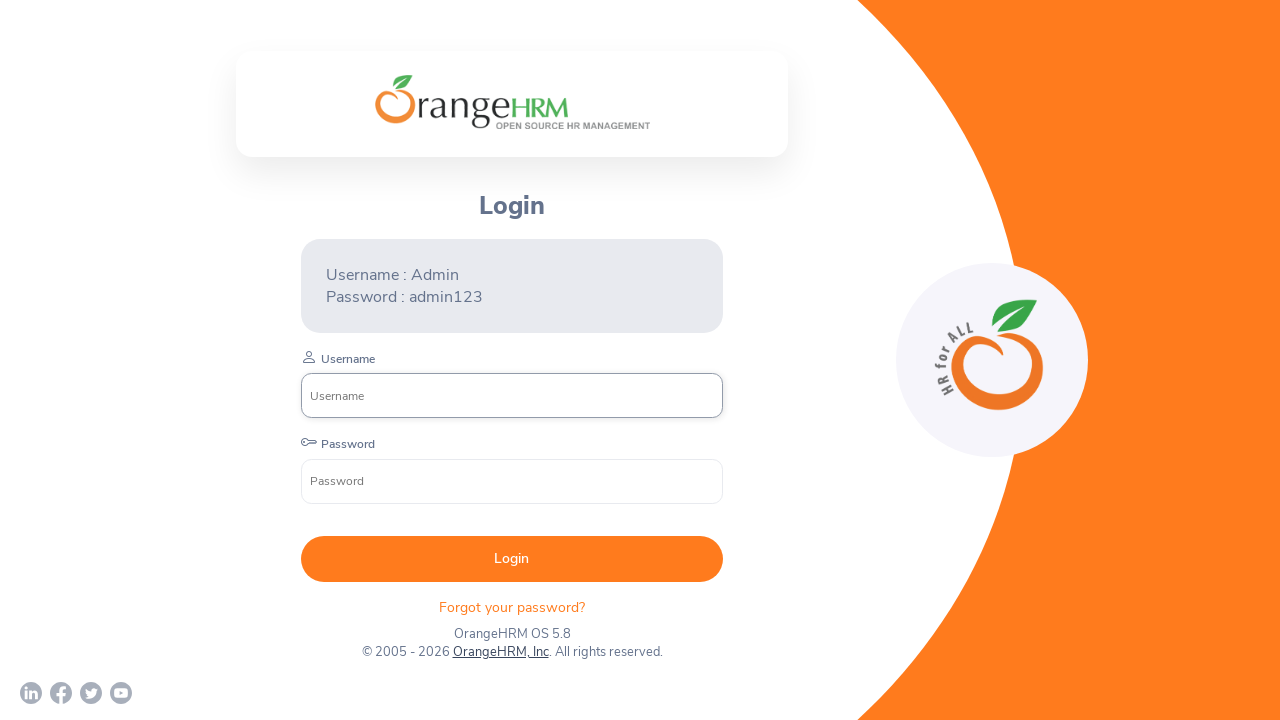

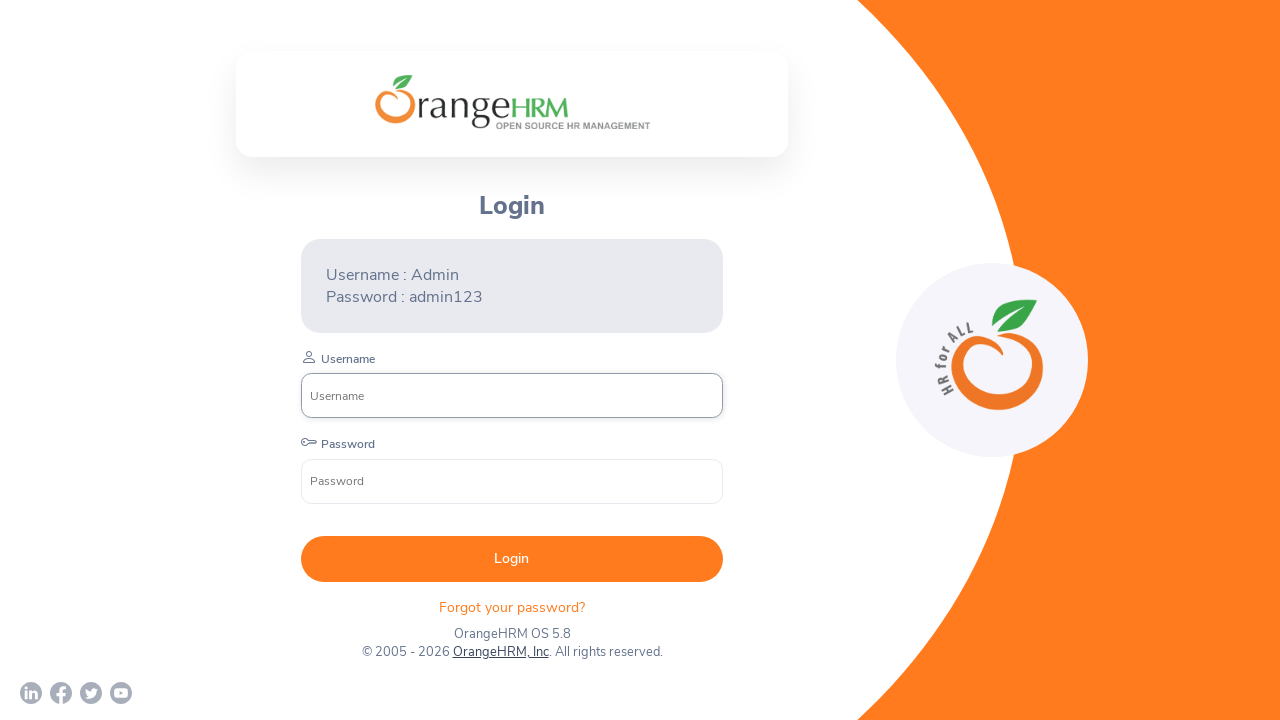